Tests the search/filter functionality on an offers page by entering "Rice" in the search field and verifying that all displayed results contain "Rice" in their names.

Starting URL: https://rahulshettyacademy.com/seleniumPractise/#/offers

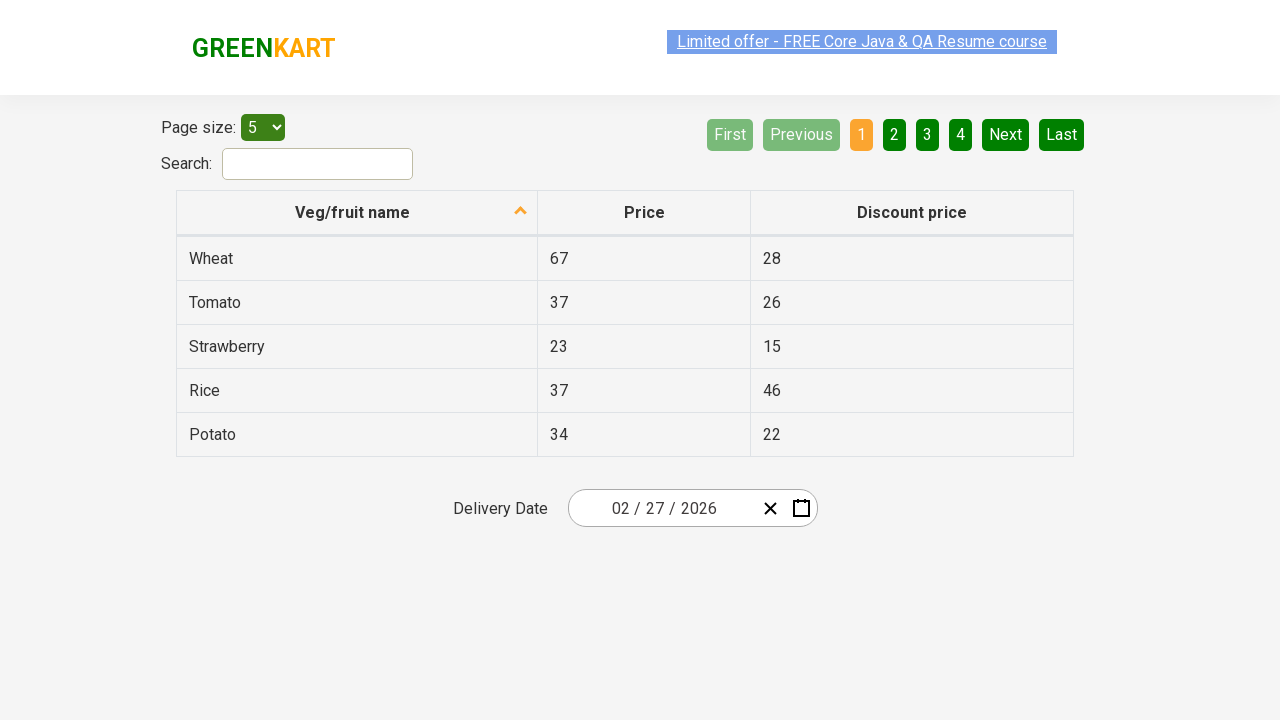

Waited 3 seconds for offers page to load
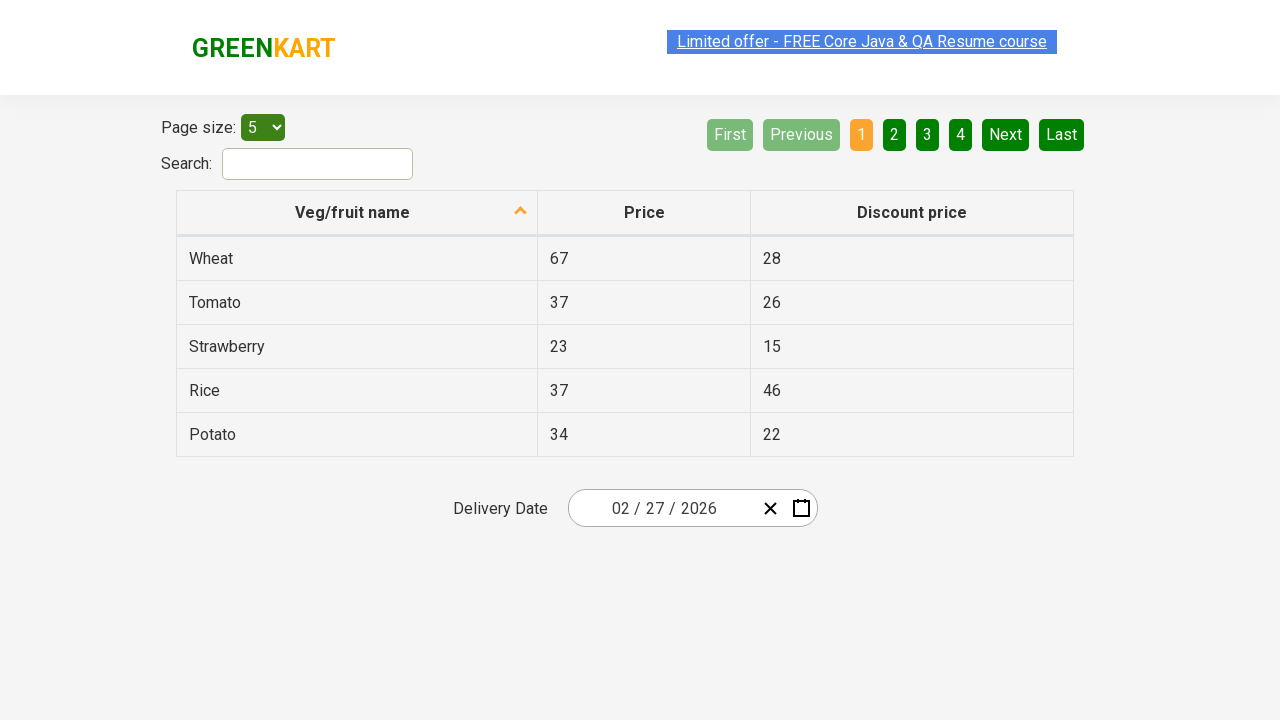

Entered 'Rice' in the search field on #search-field
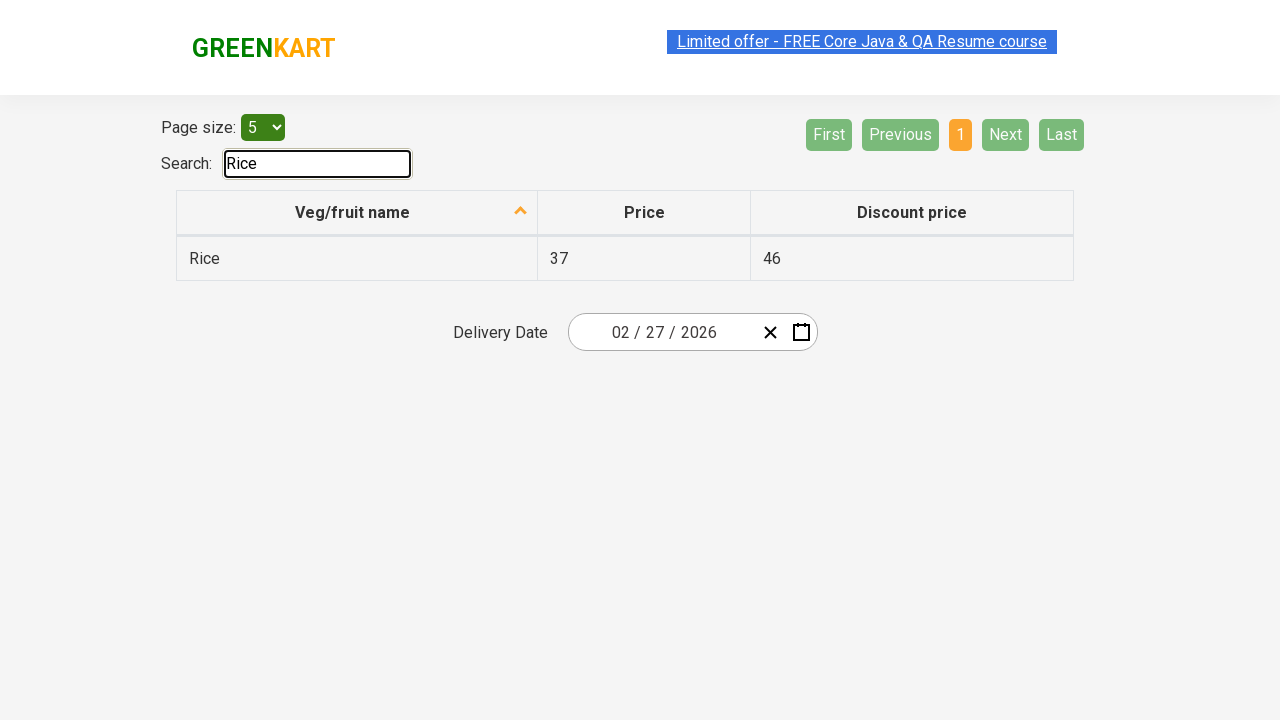

Waited 1 second for filter to apply
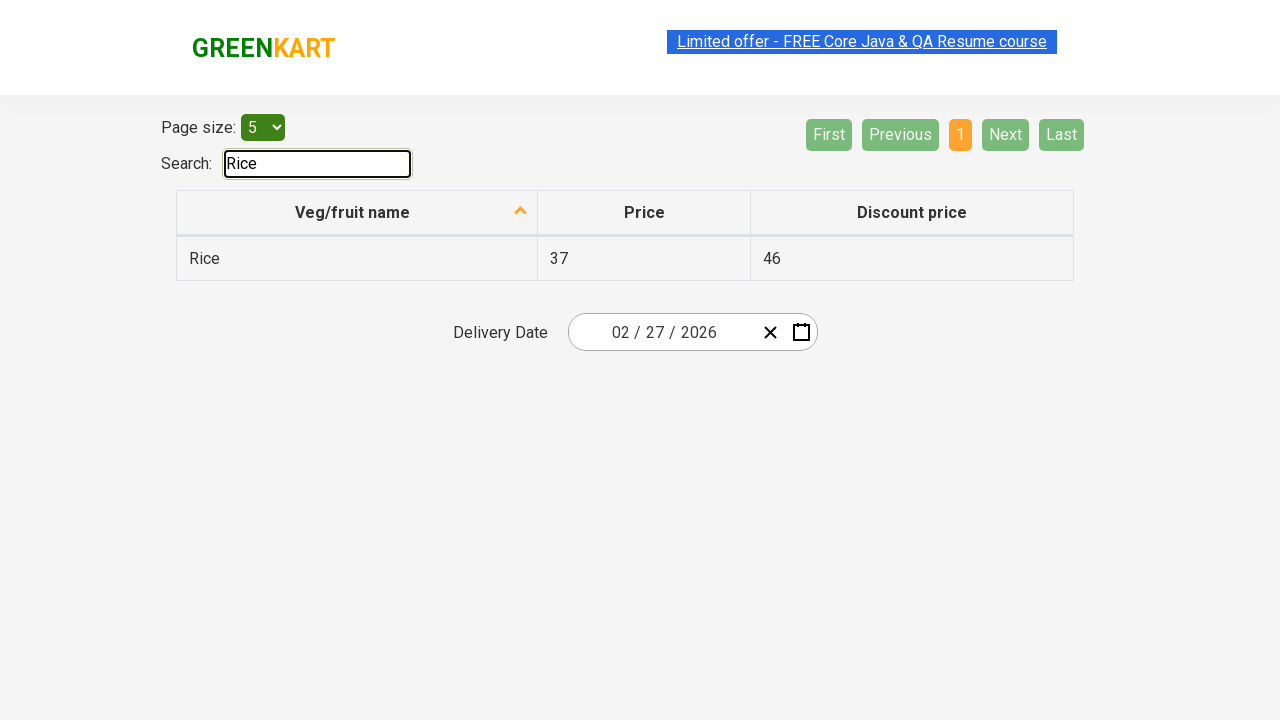

Table results loaded and visible
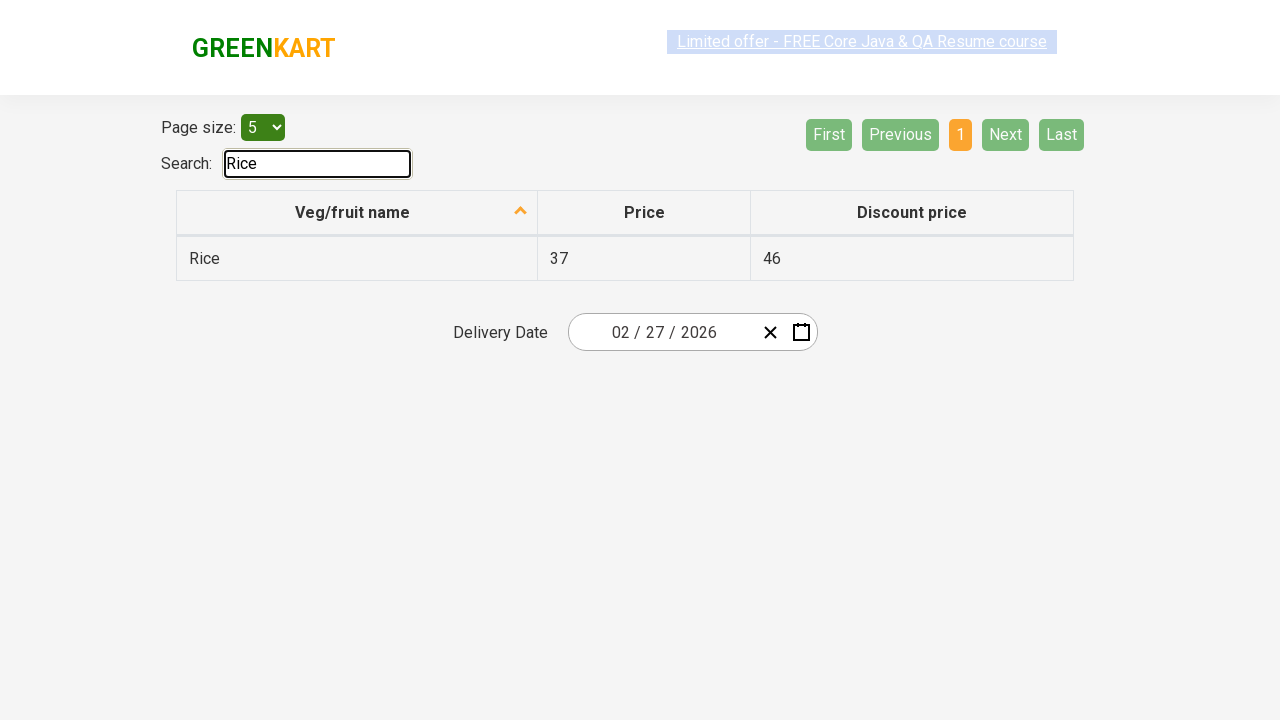

Retrieved 1 product names from table
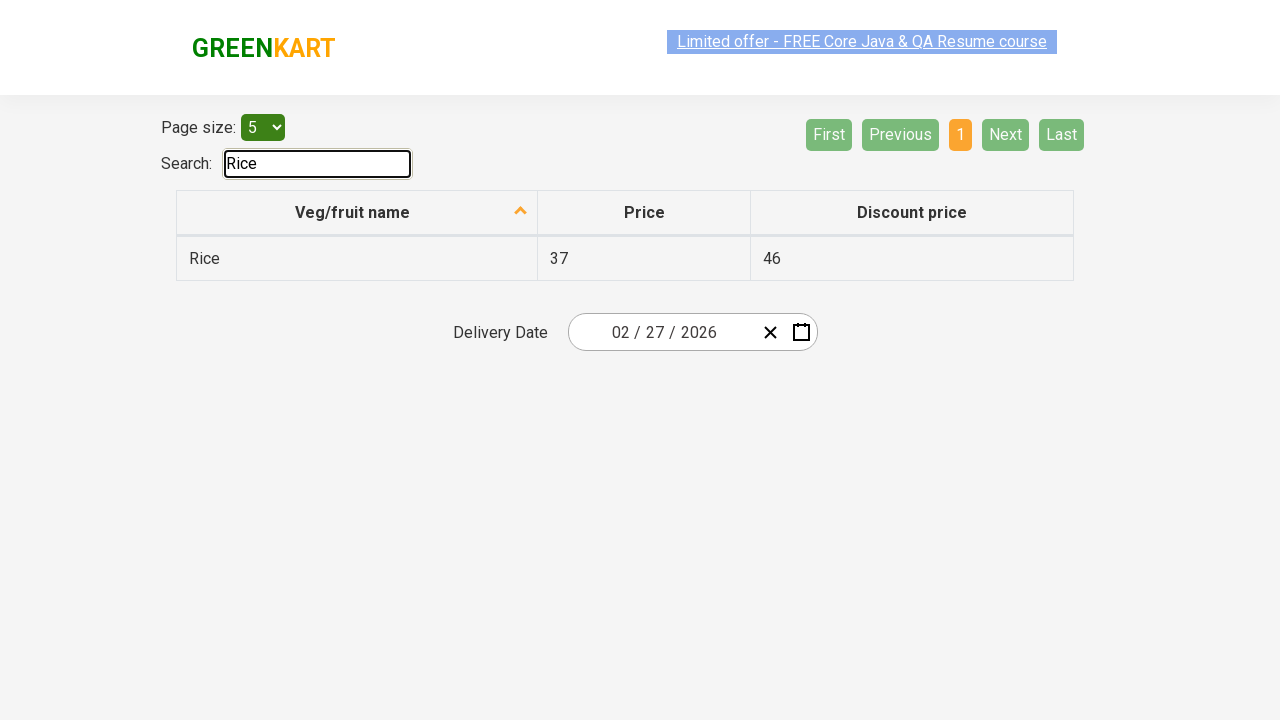

Verified 'Rice' contains 'Rice'
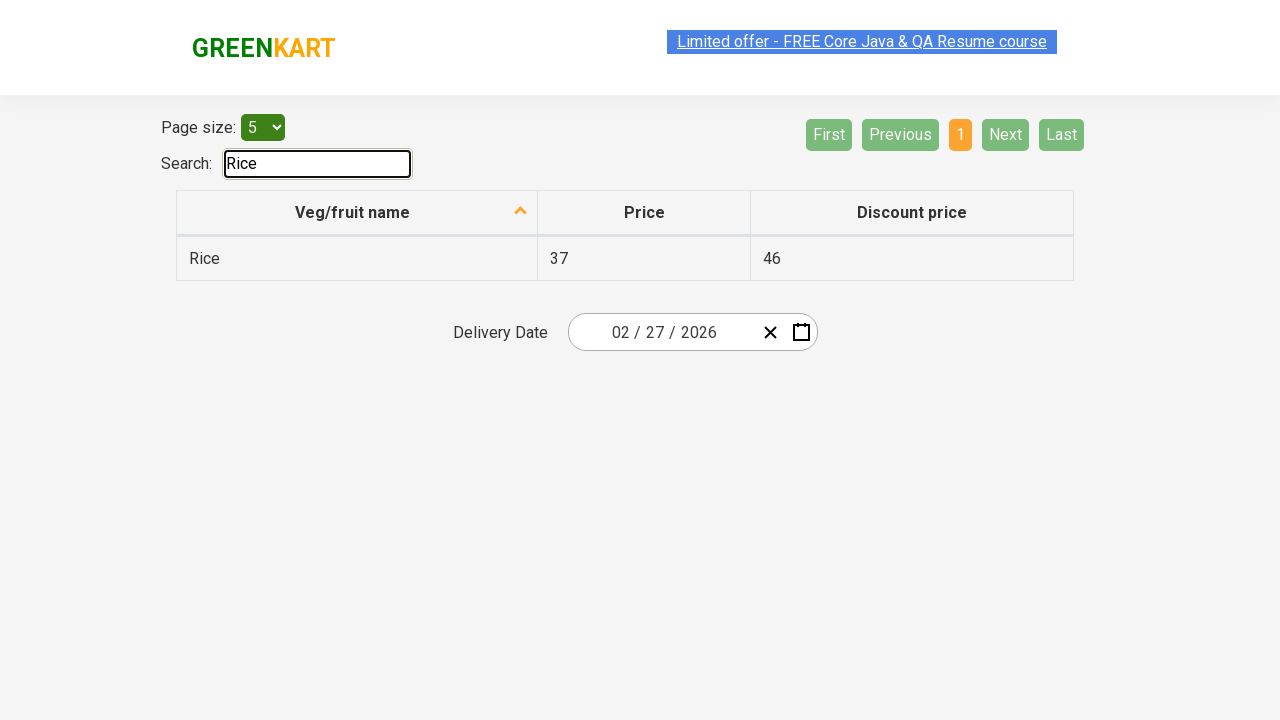

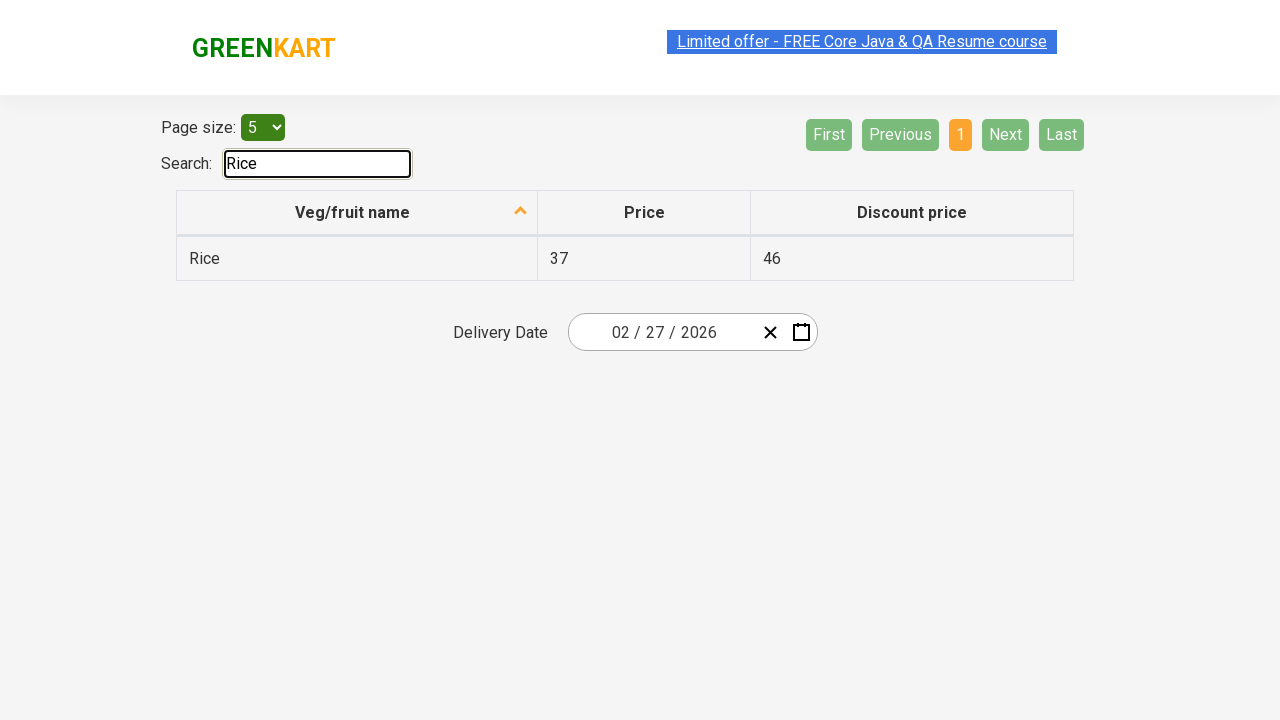